Navigates to Zero Bank login page and verifies the href attribute of the "Forgot your password" link

Starting URL: http://zero.webappsecurity.com/login.html

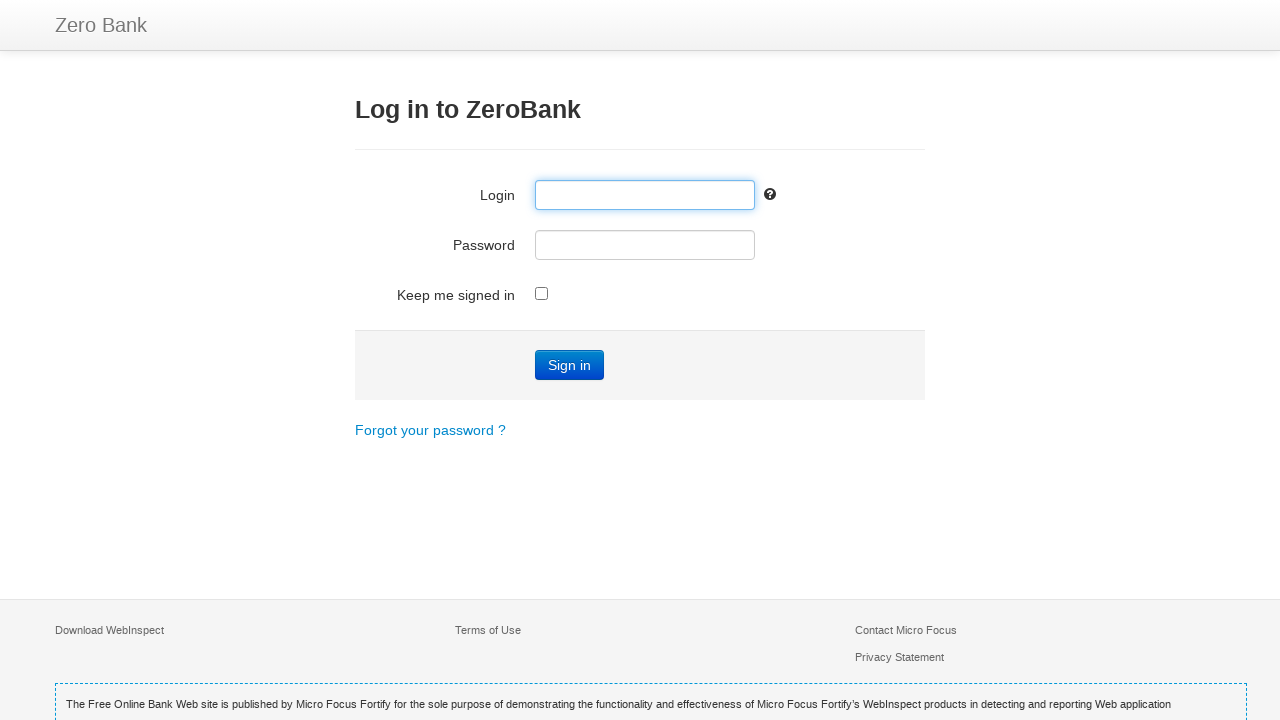

Navigated to Zero Bank login page
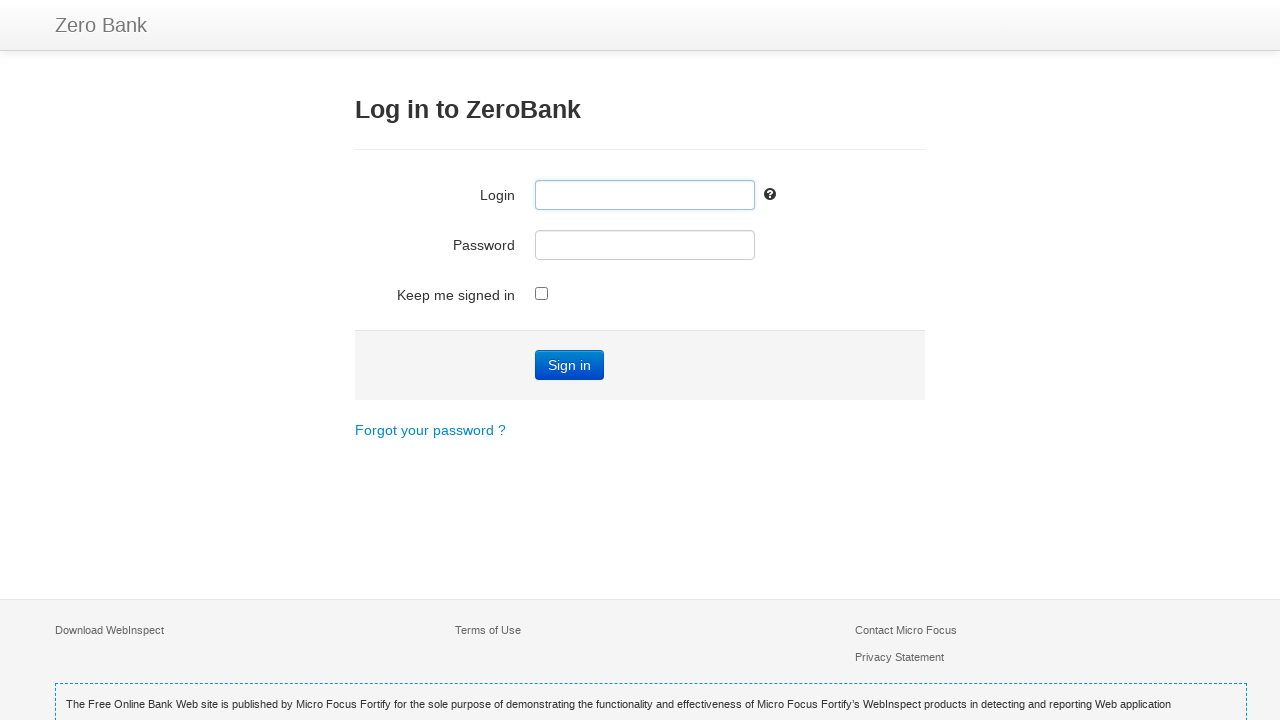

Located 'Forgot your password ?' link element
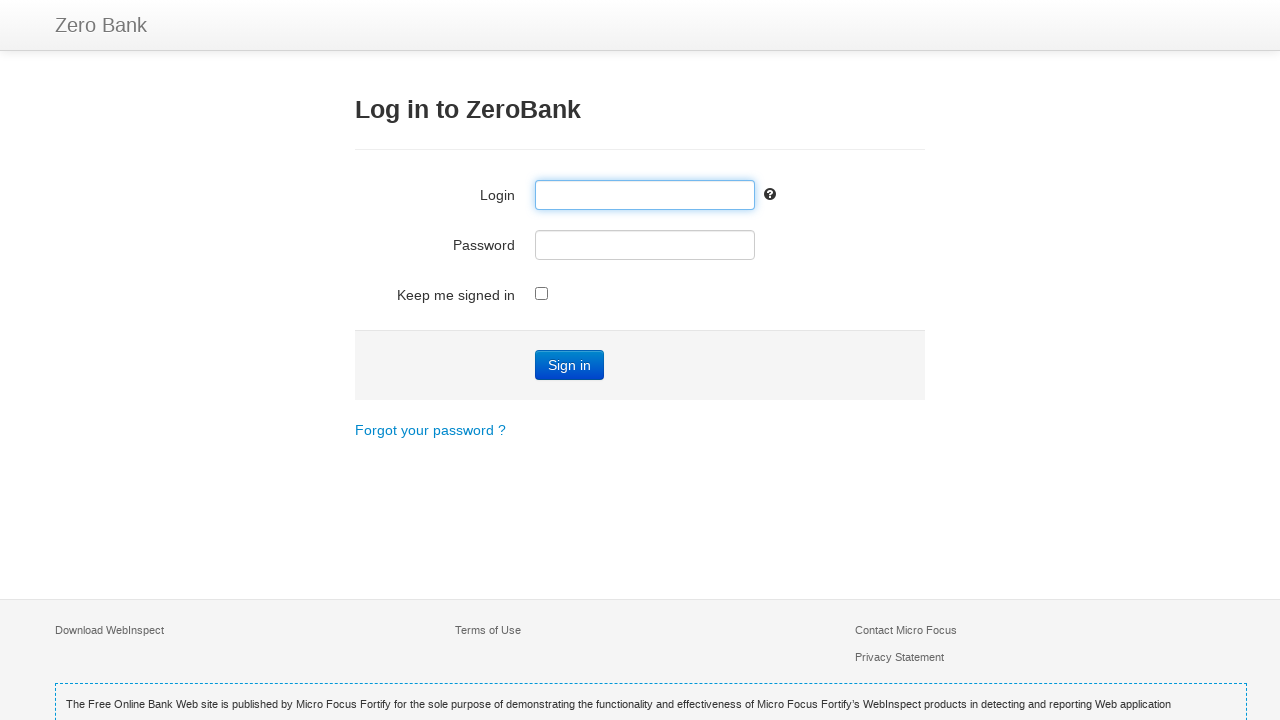

Retrieved href attribute value: /forgot-password.html
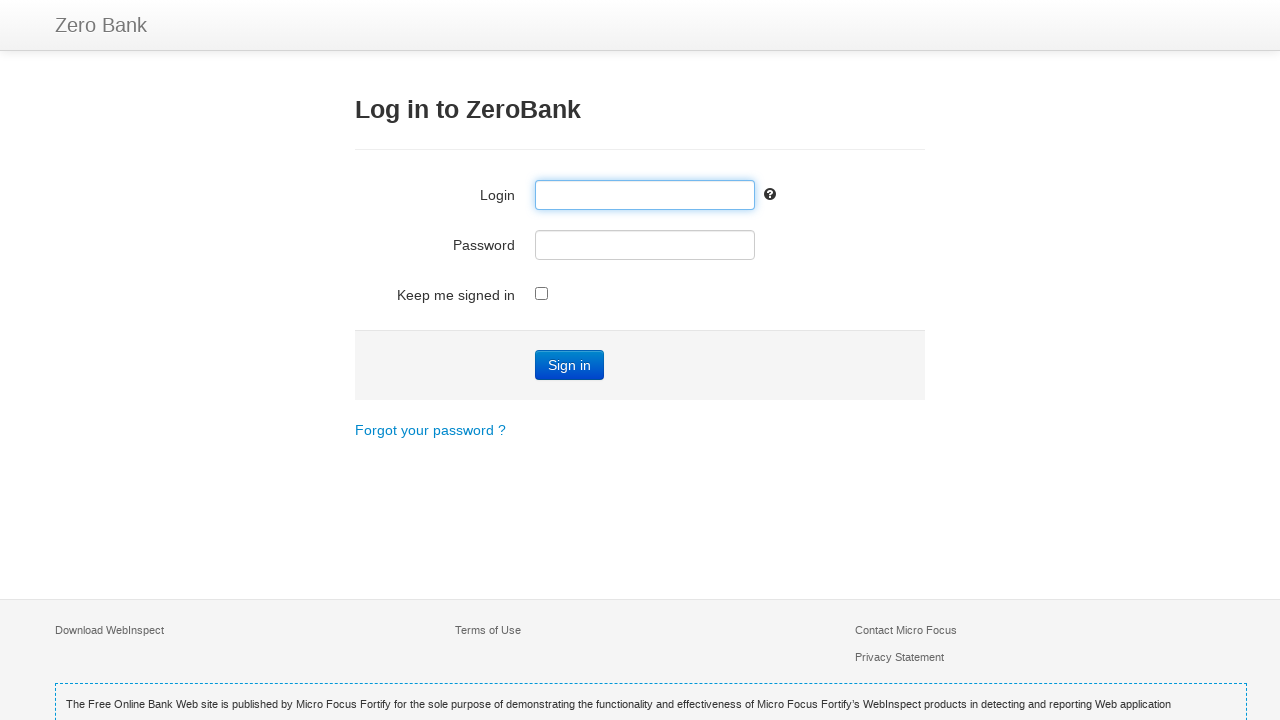

Verified href attribute contains '/forgot-password.html'
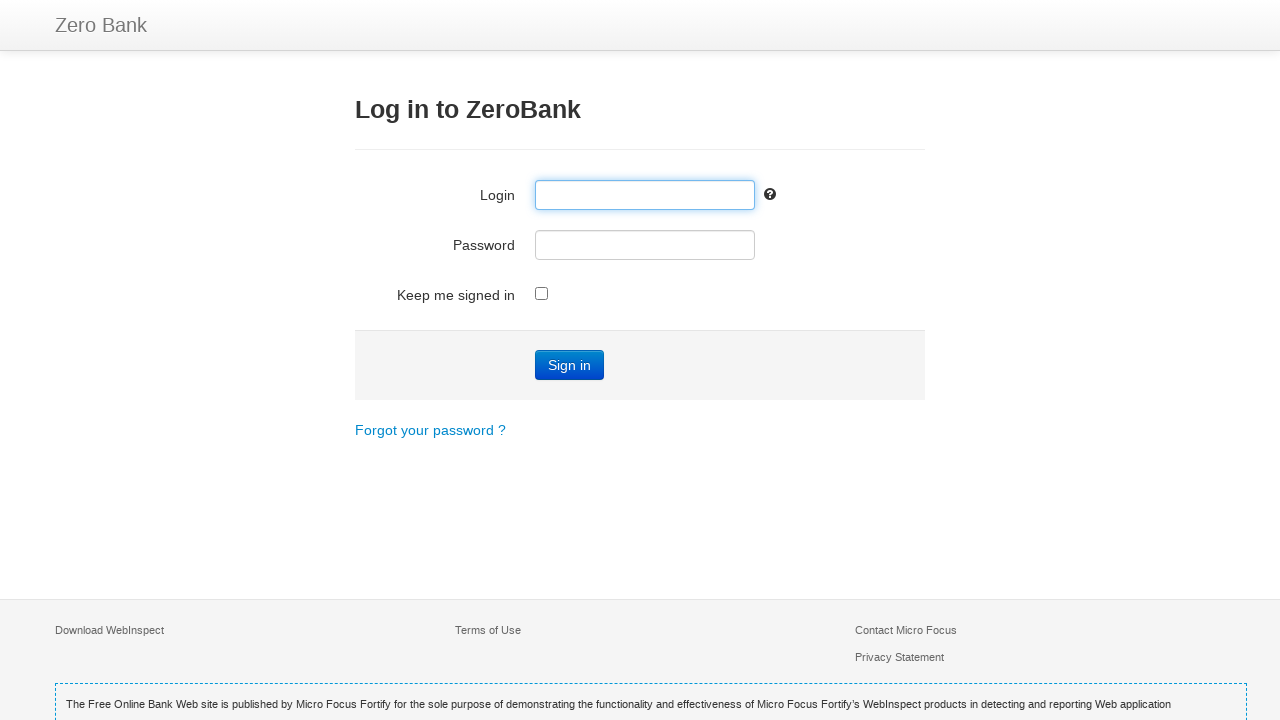

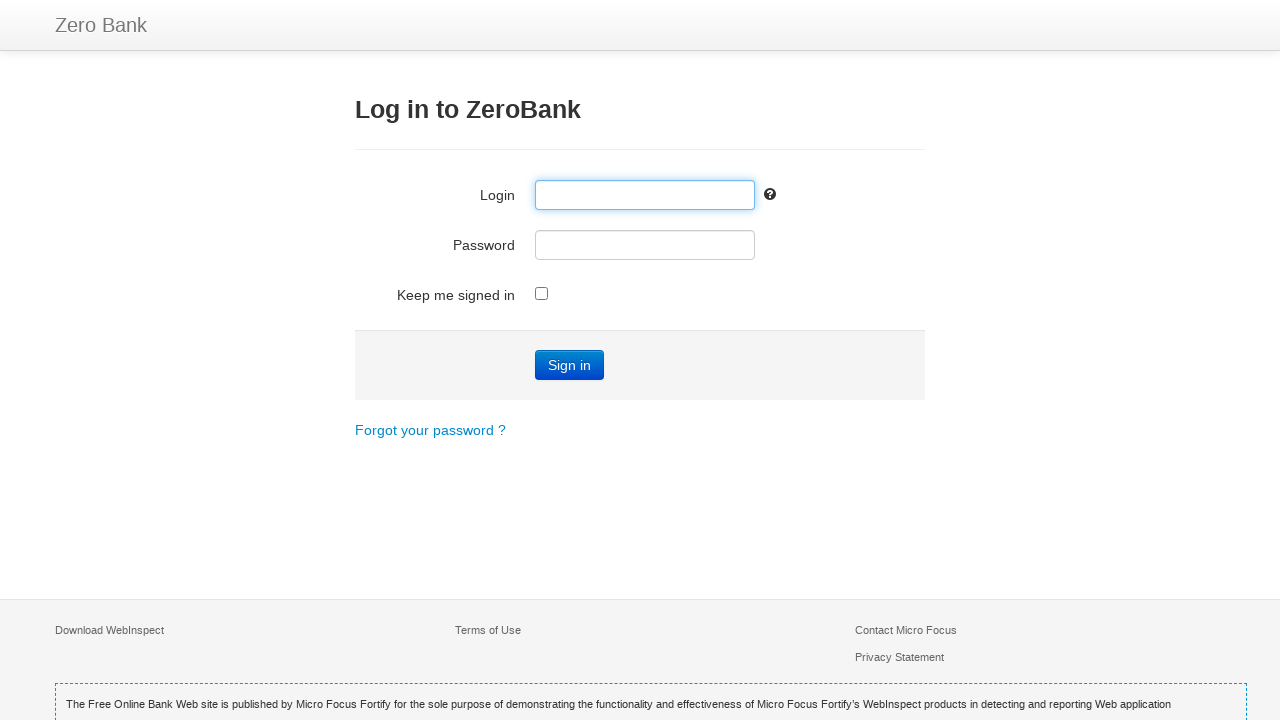